Tests navigation to the registration page by clicking the registration button and verifying that the registration form header text is displayed.

Starting URL: https://qa.koel.app/

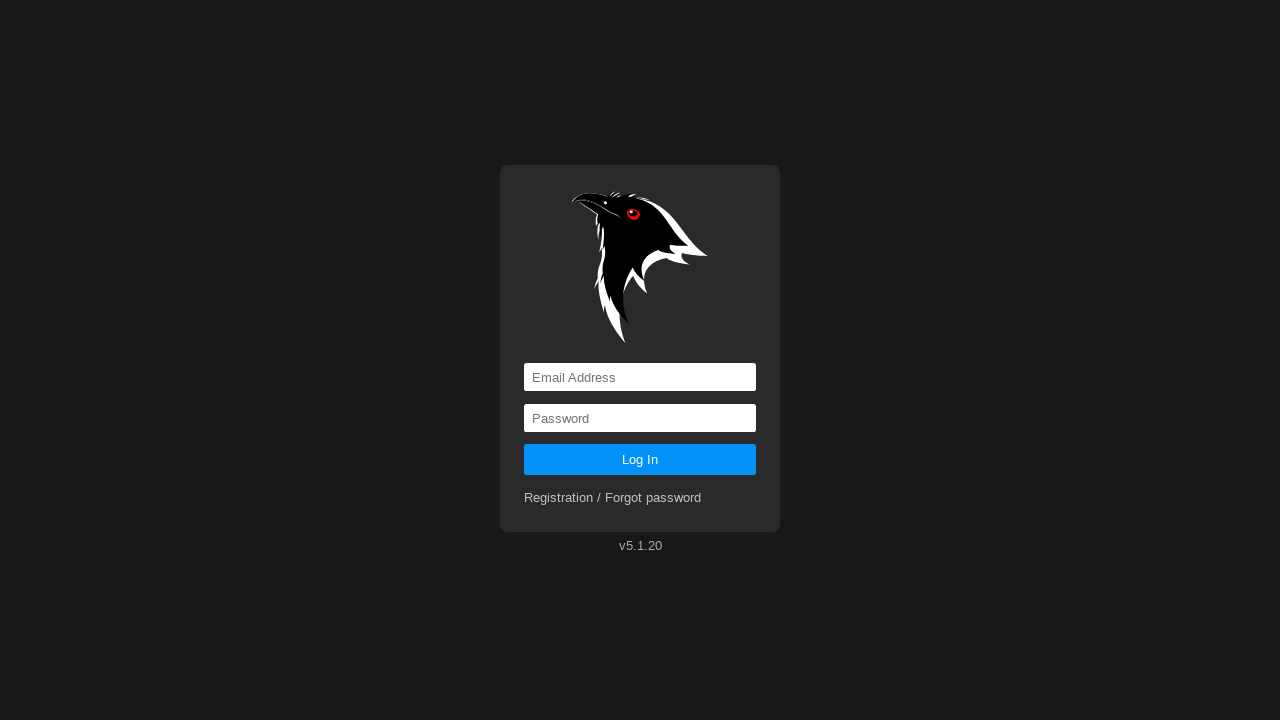

Clicked on registration link at (613, 498) on a[href='registration']
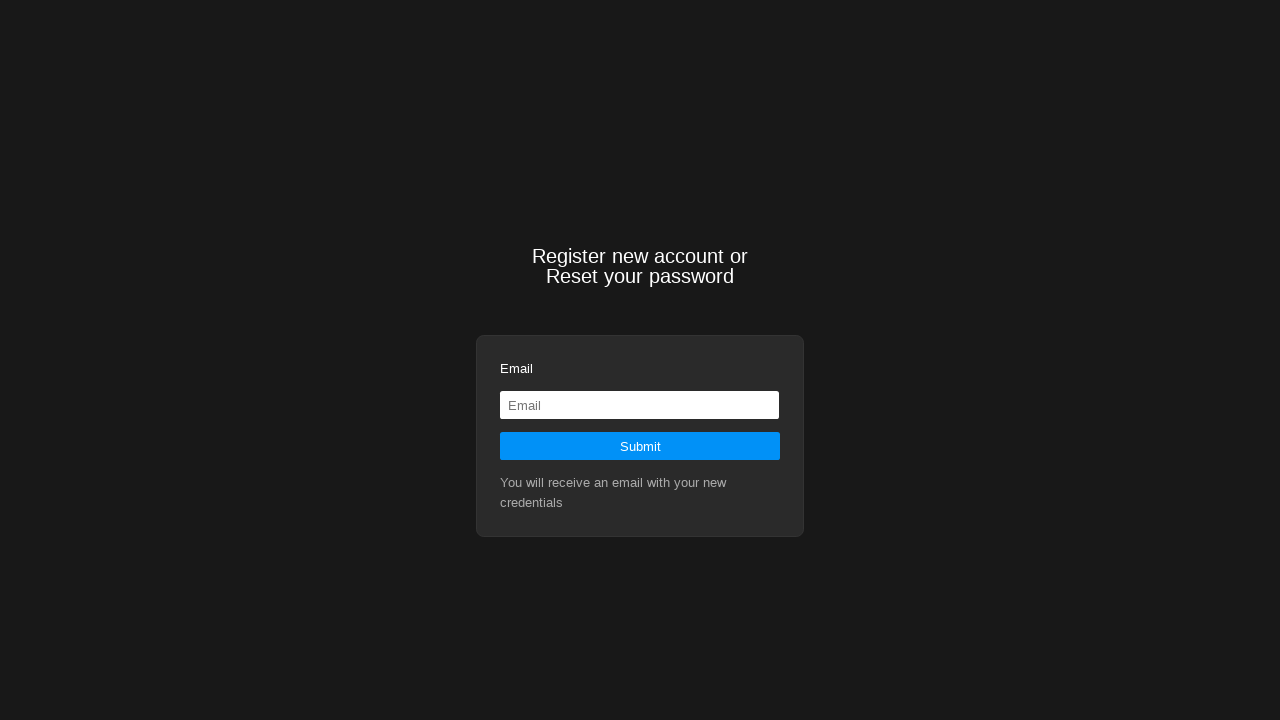

Registration form header became visible
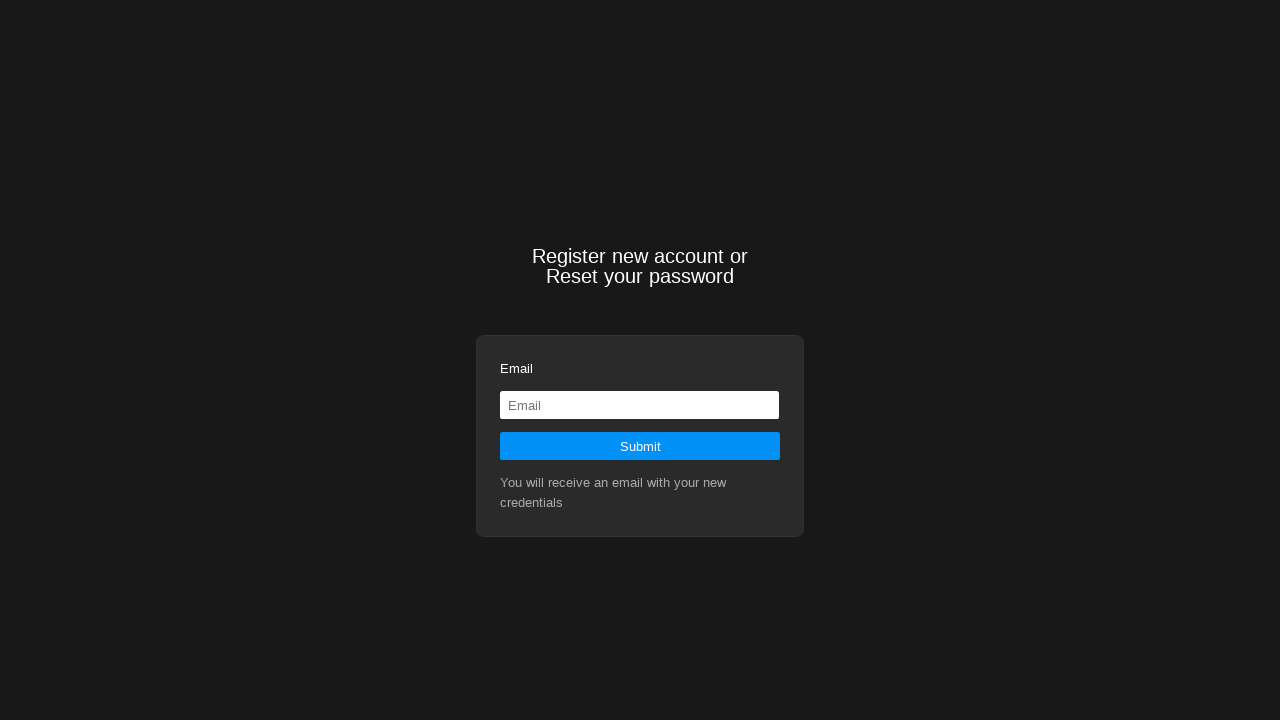

Verified registration form header text is displayed
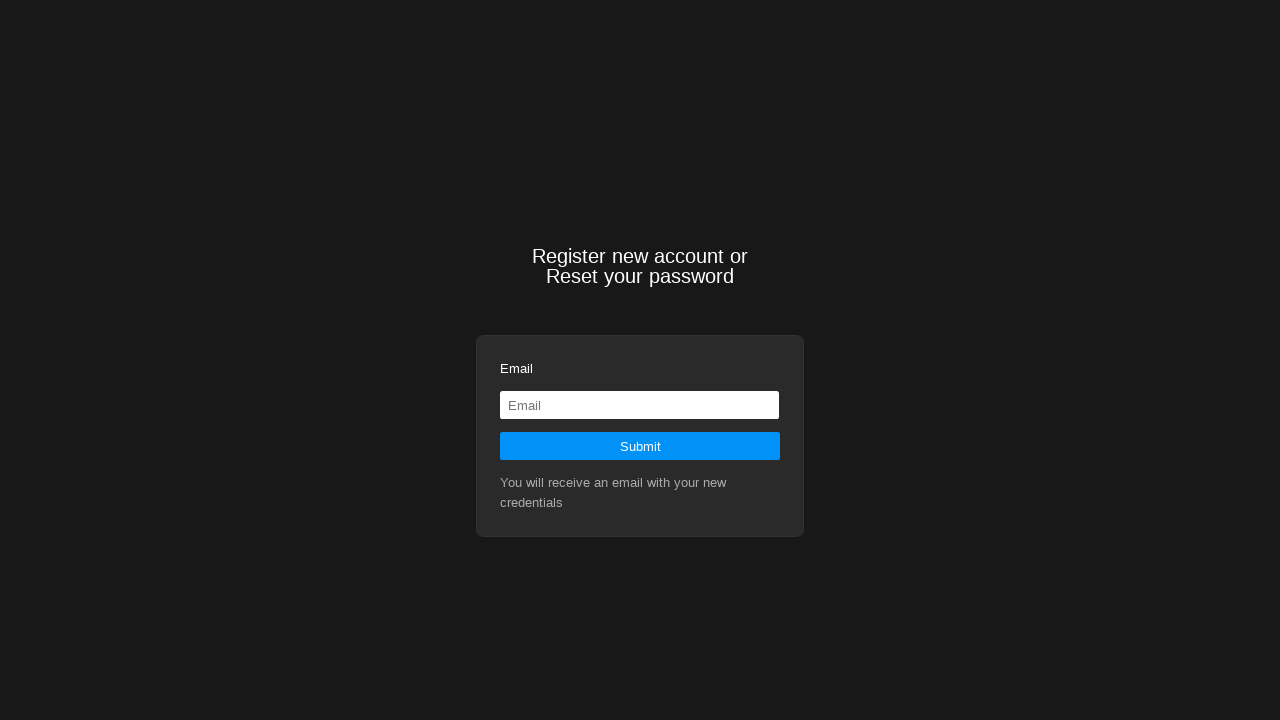

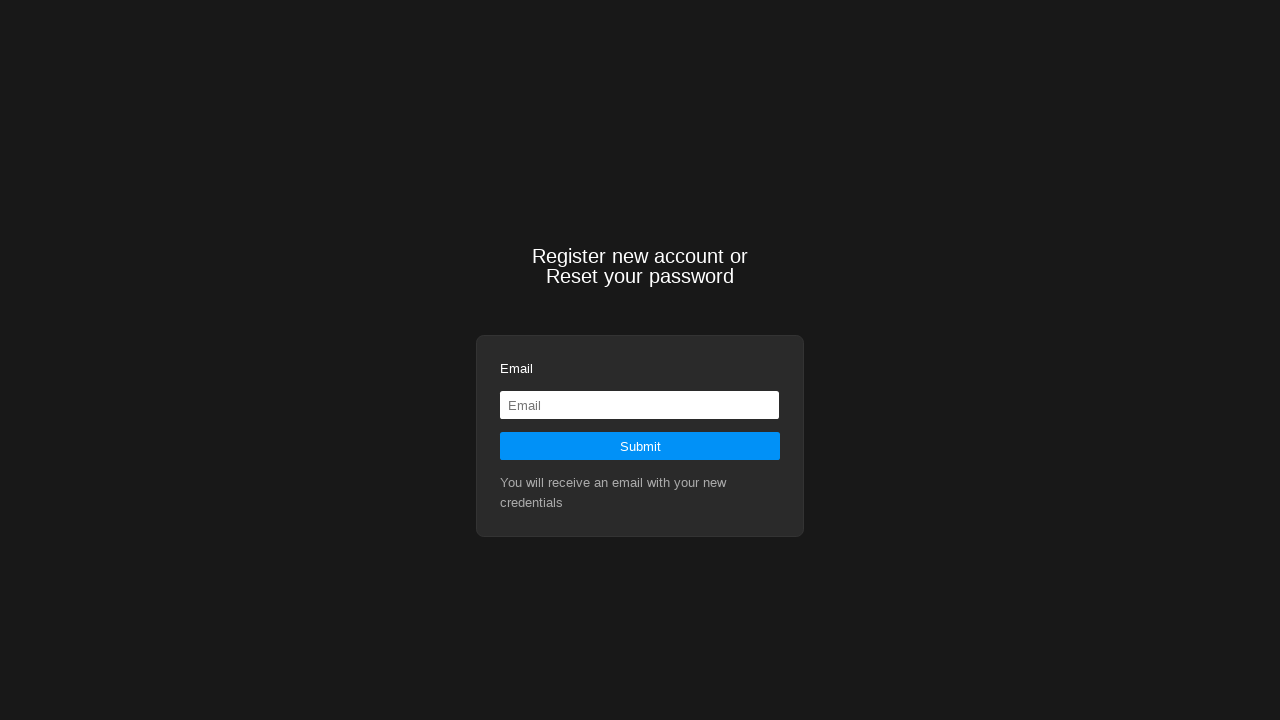